Tests a math calculation form by reading two numbers, calculating their sum, selecting the result from a dropdown, and submitting the form

Starting URL: http://suninjuly.github.io/selects1.html

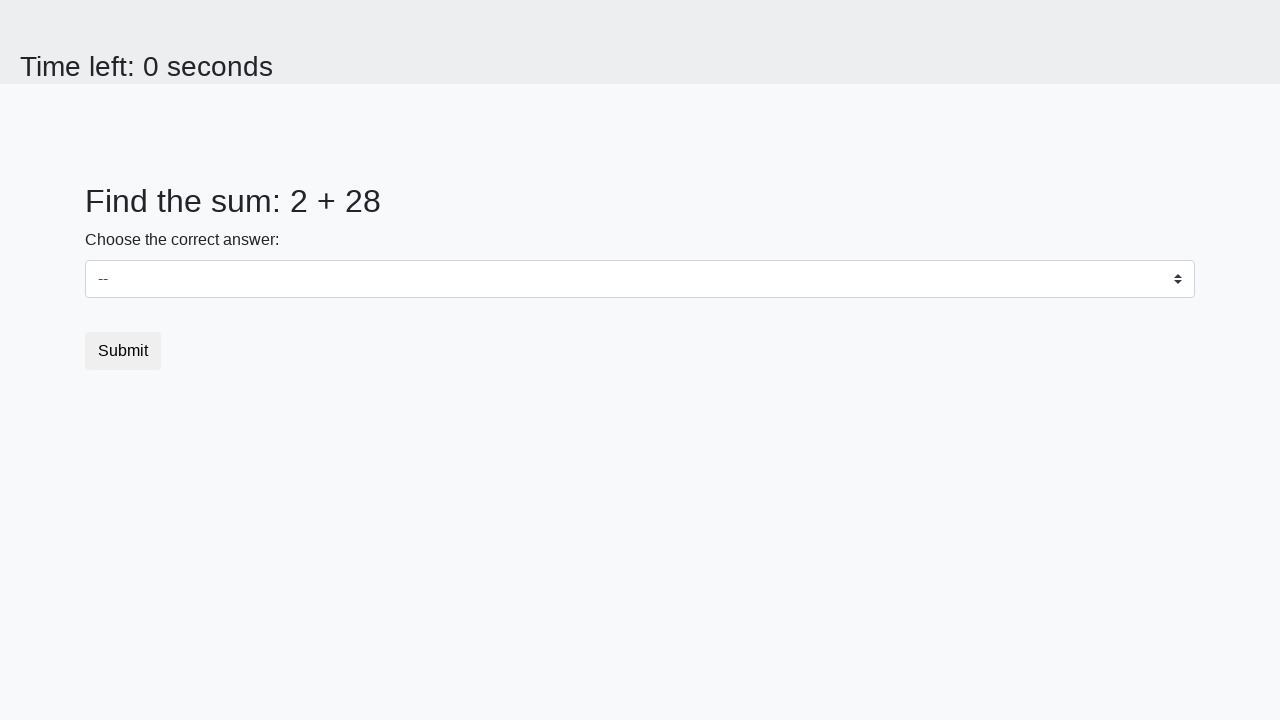

Located first number element (#num1)
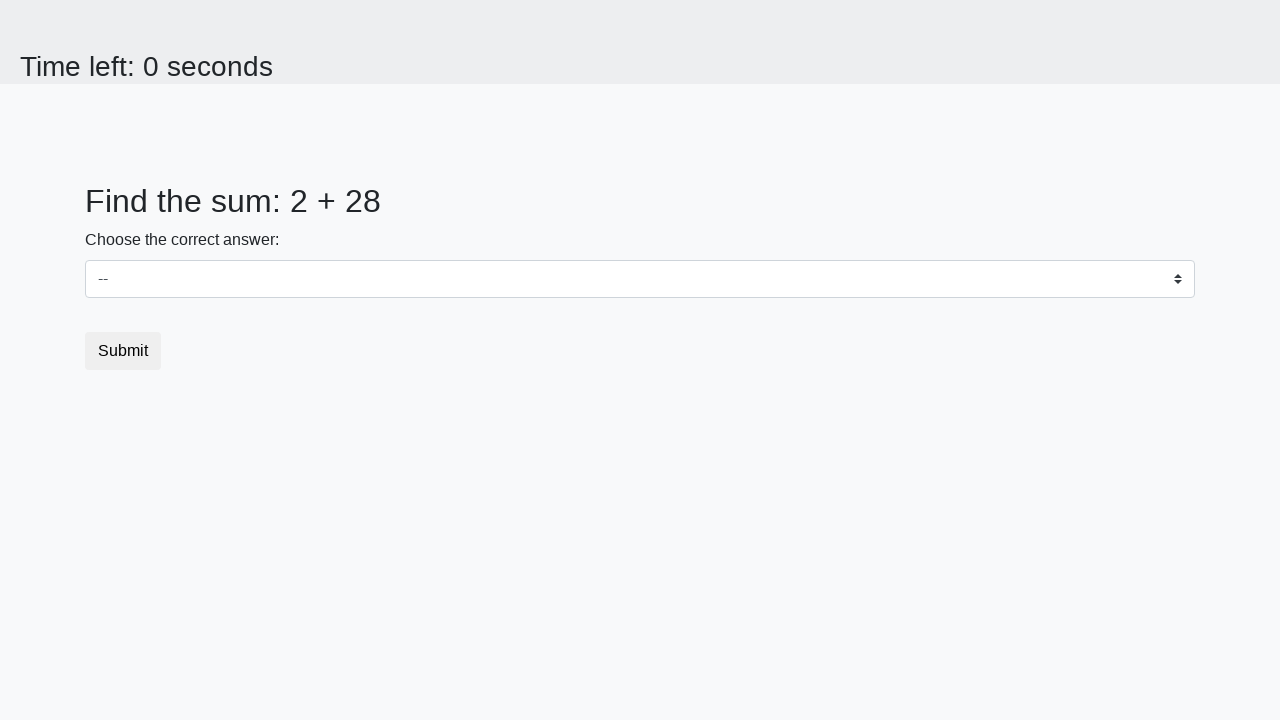

Located second number element (#num2)
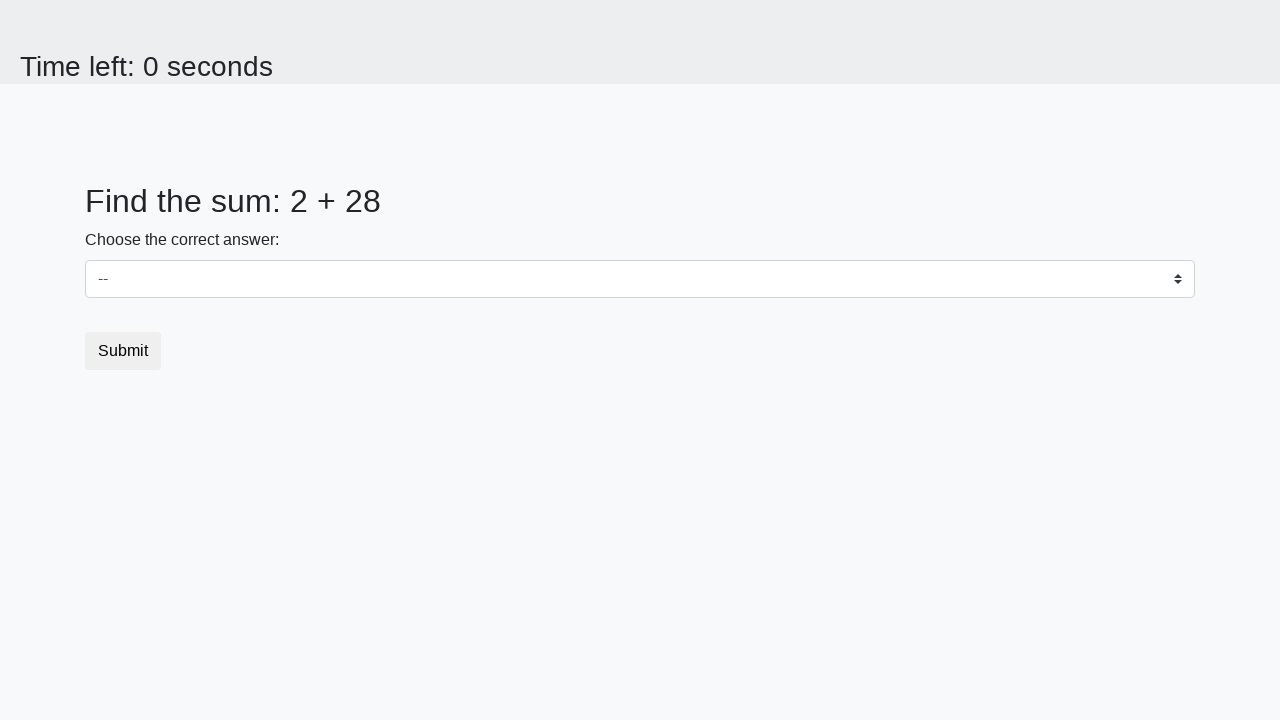

Retrieved first number: 2
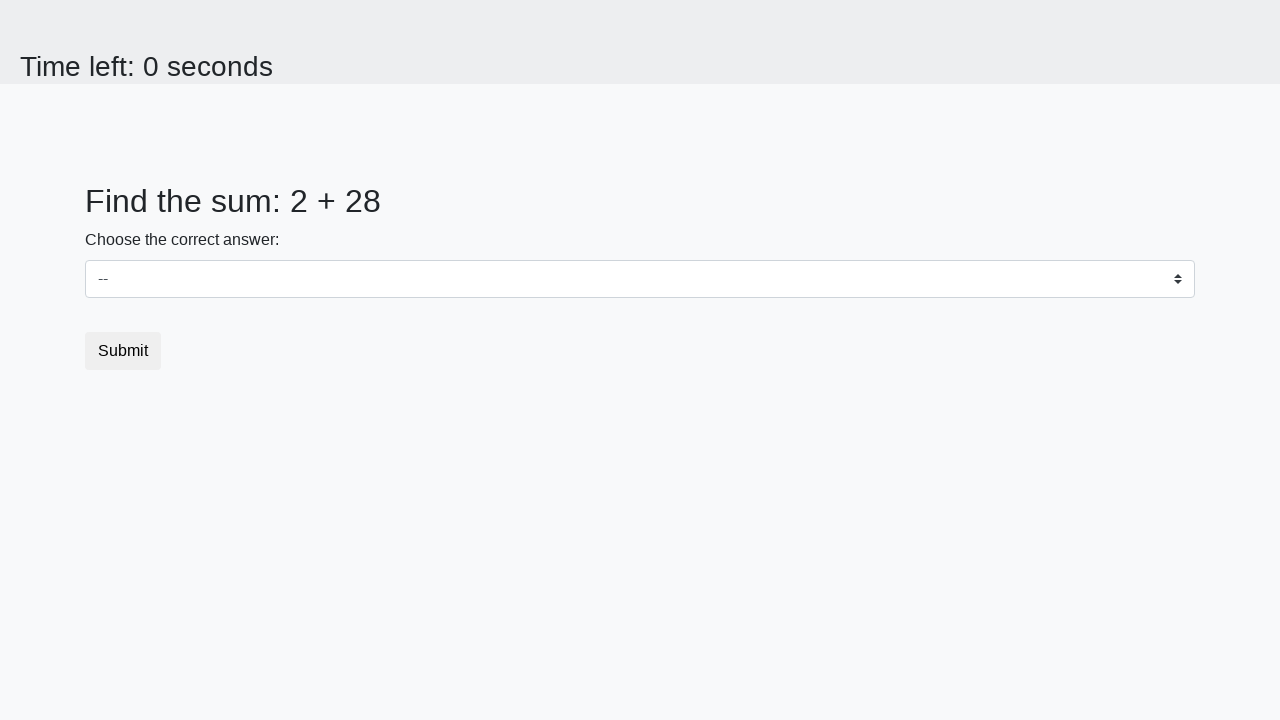

Retrieved second number: 28
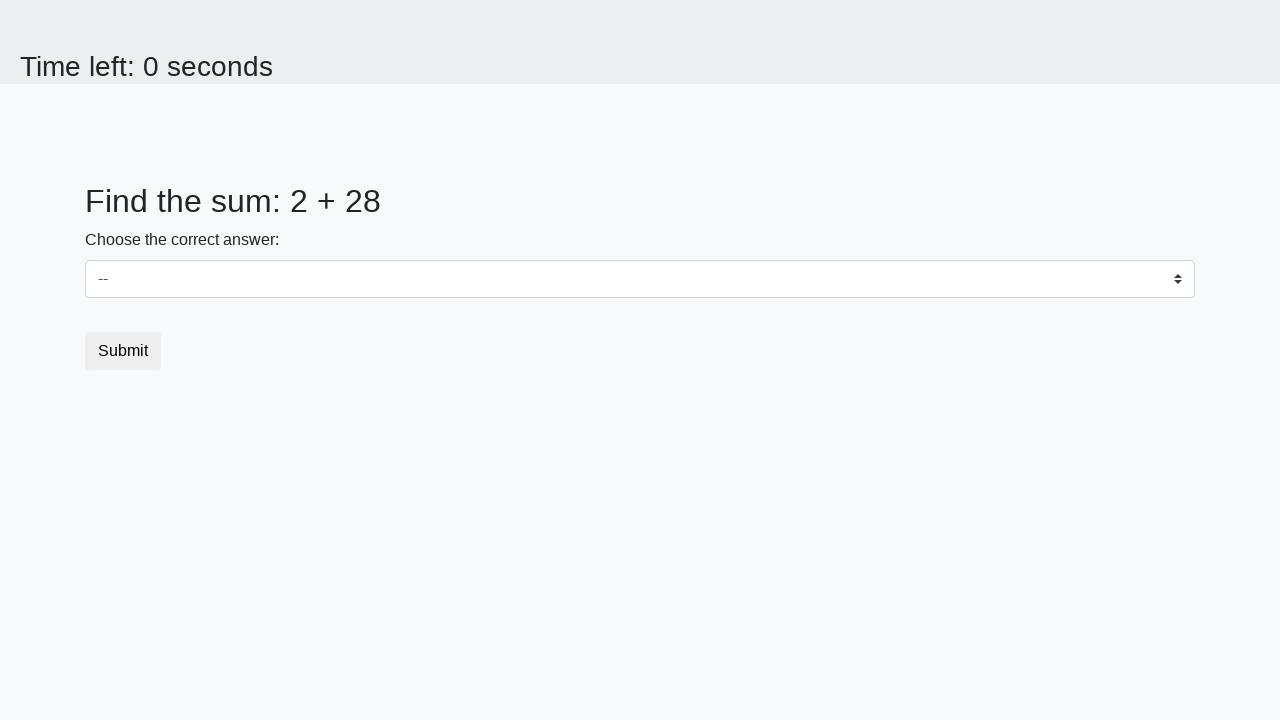

Calculated sum: 2 + 28 = 30
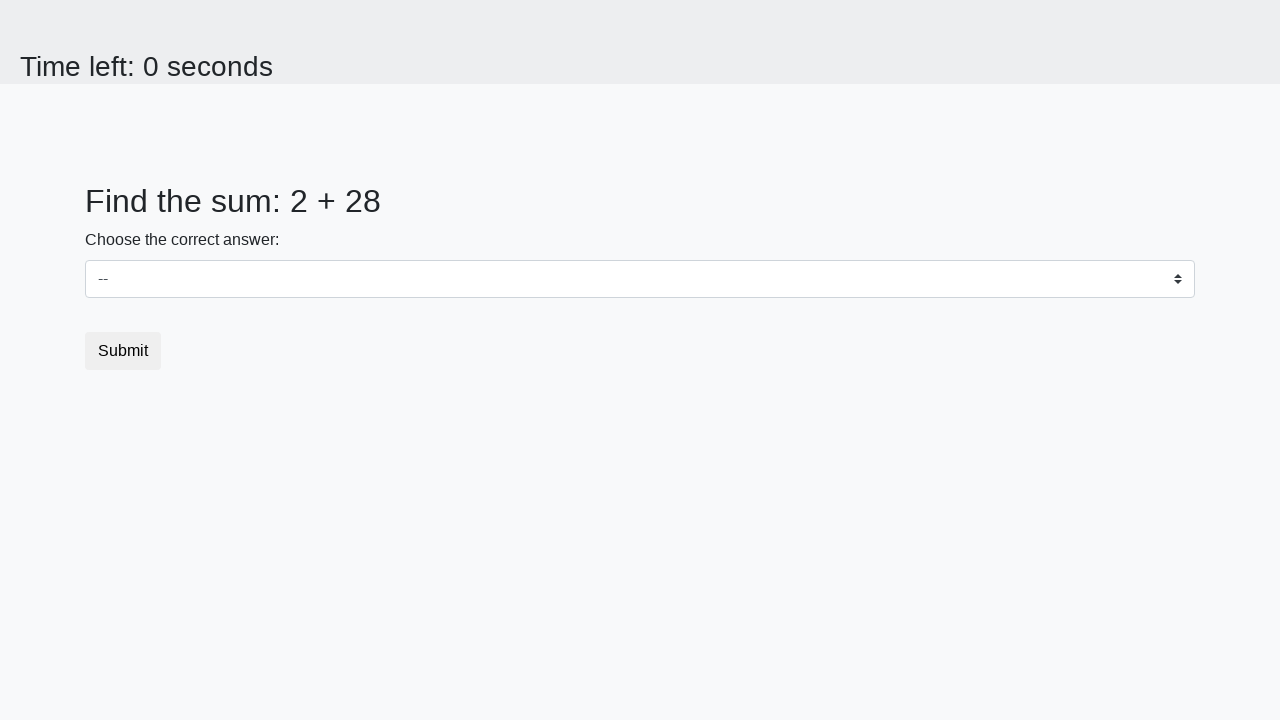

Selected calculated result (30) from dropdown on select
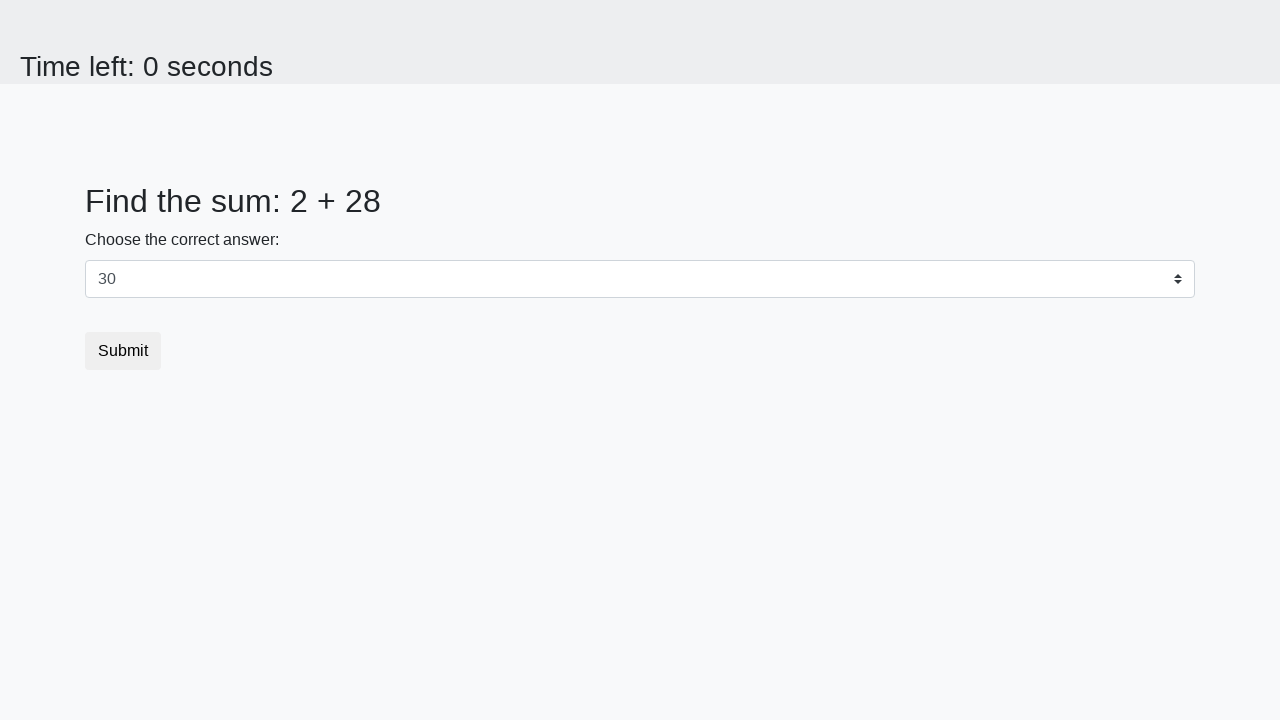

Clicked submit button to complete form at (123, 351) on button
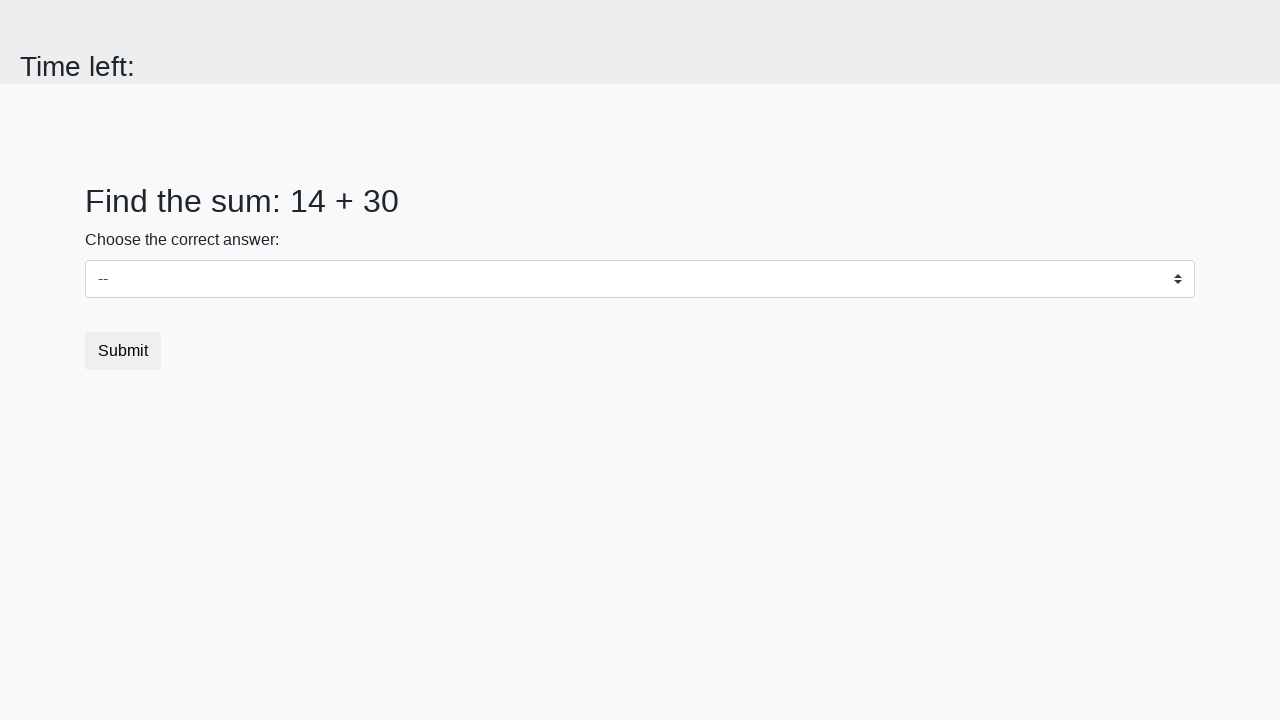

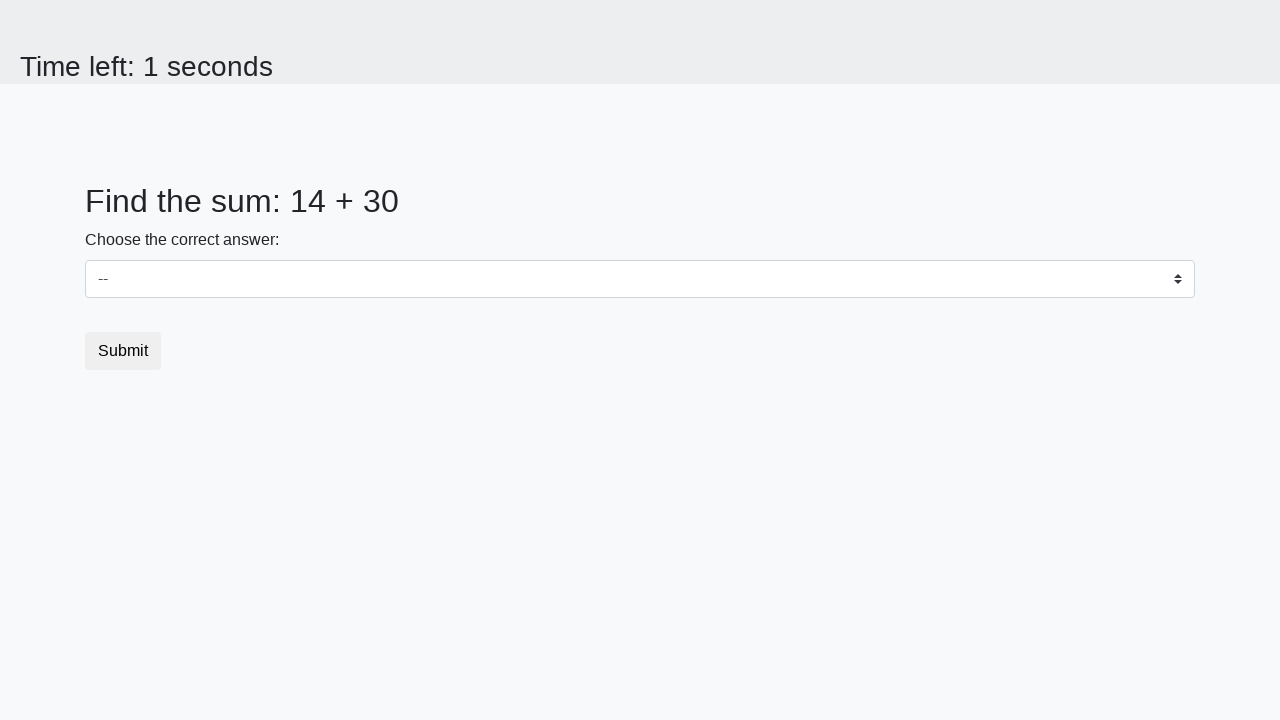